Tests drag and drop functionality on jQuery UI demo page by dragging an element and dropping it onto a target area

Starting URL: https://jqueryui.com/droppable/

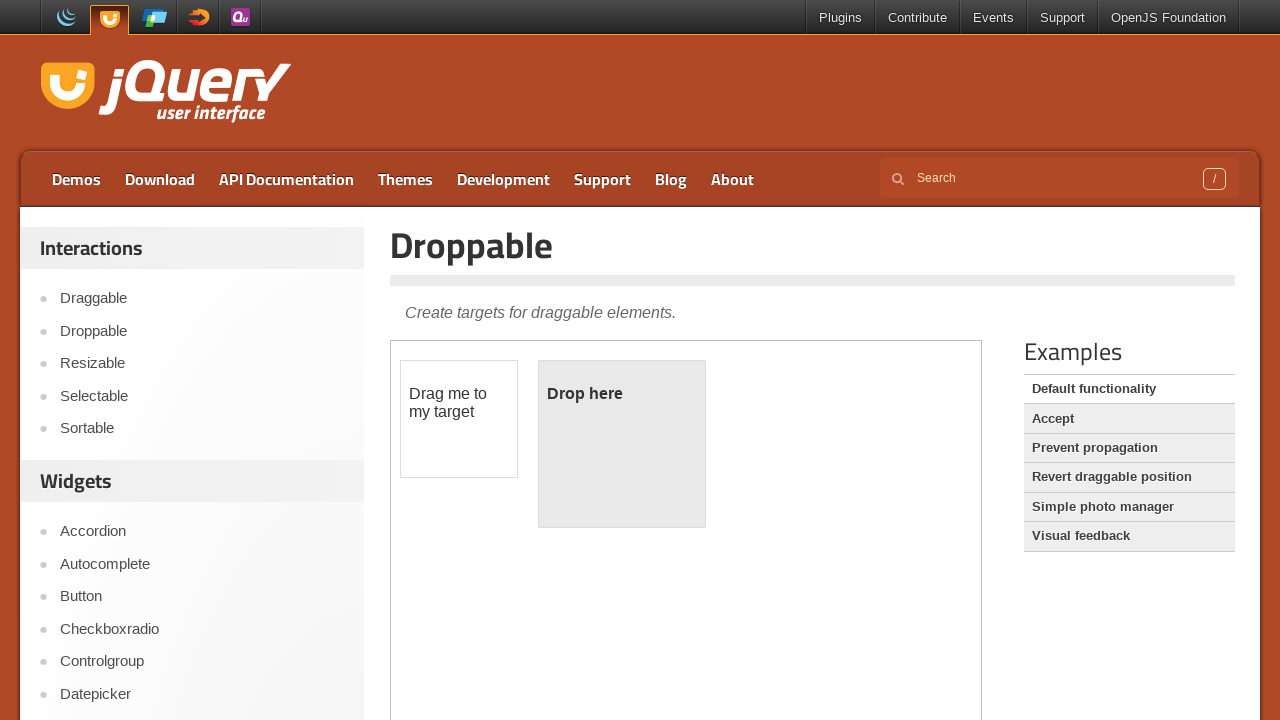

Located the first iframe containing the drag and drop demo
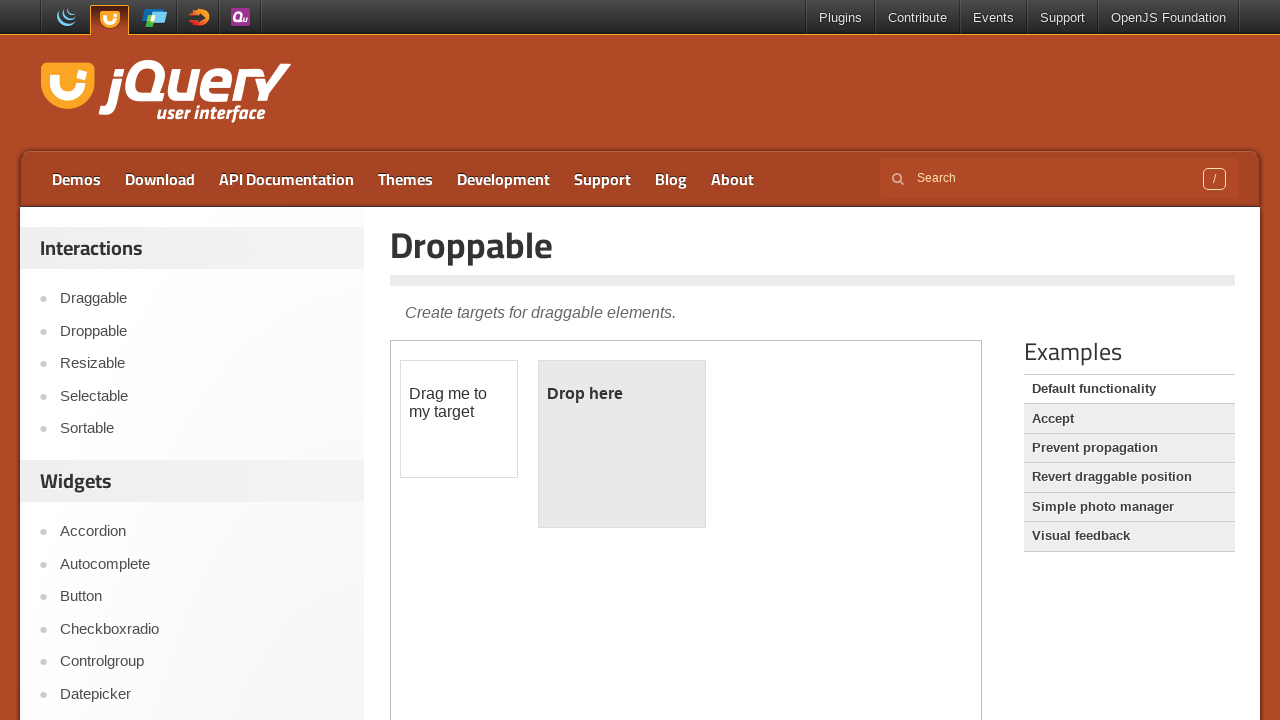

Located the draggable element with ID 'draggable'
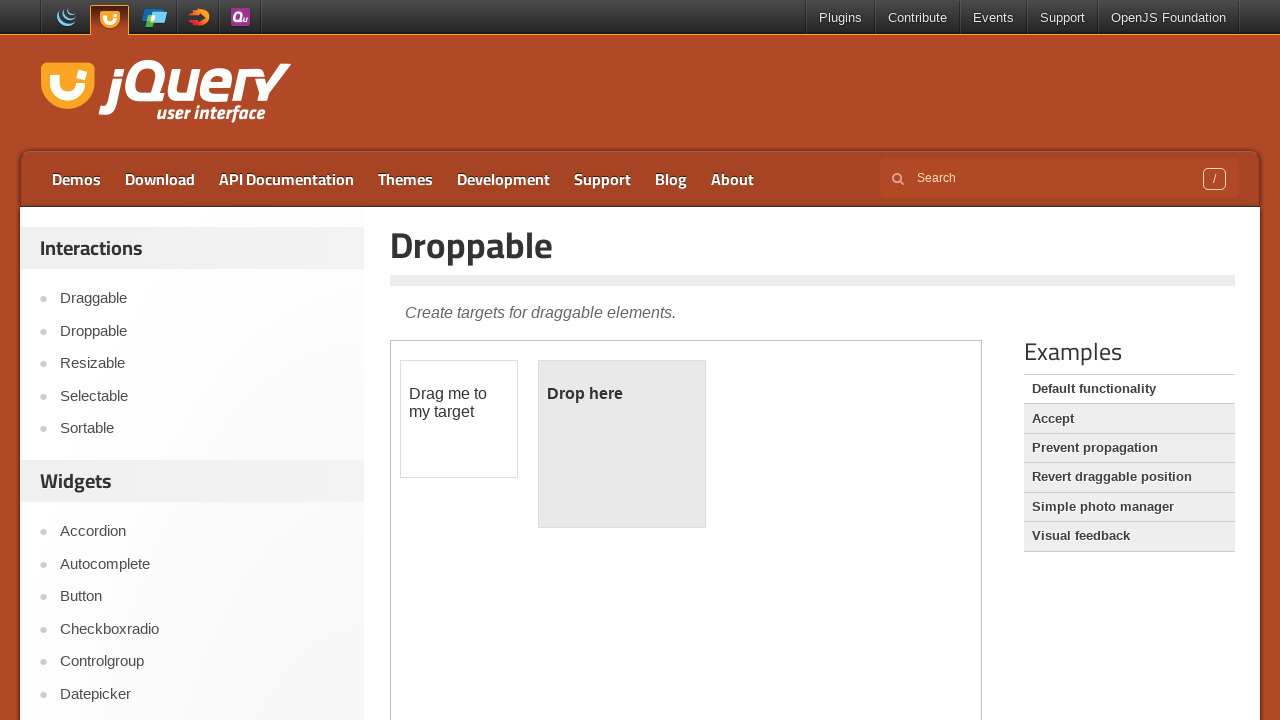

Located the droppable target element with ID 'droppable'
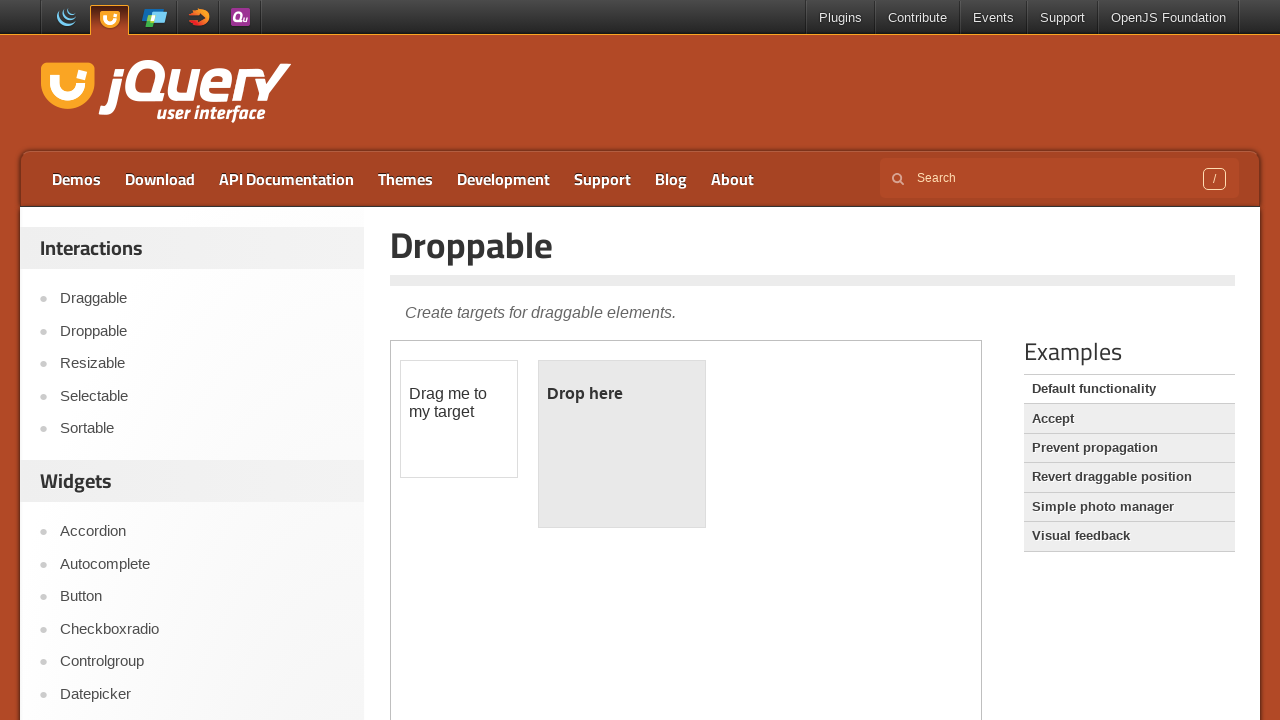

Dragged the draggable element onto the droppable target area at (622, 444)
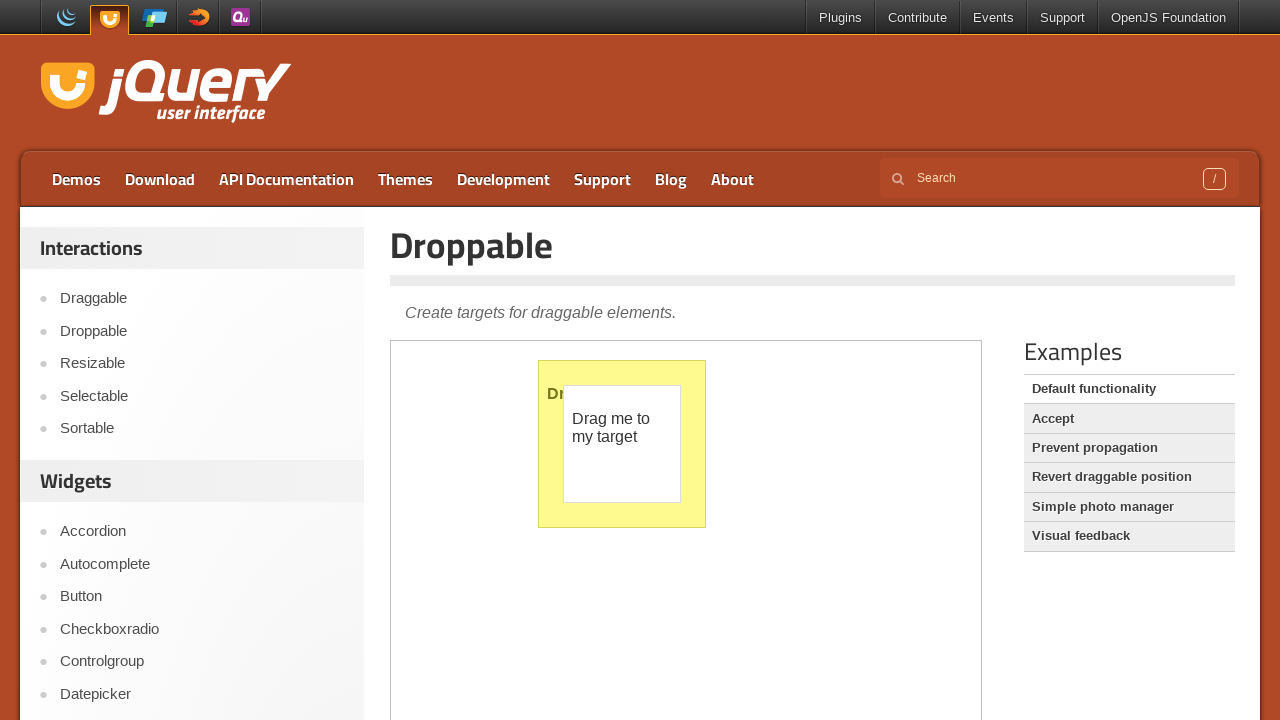

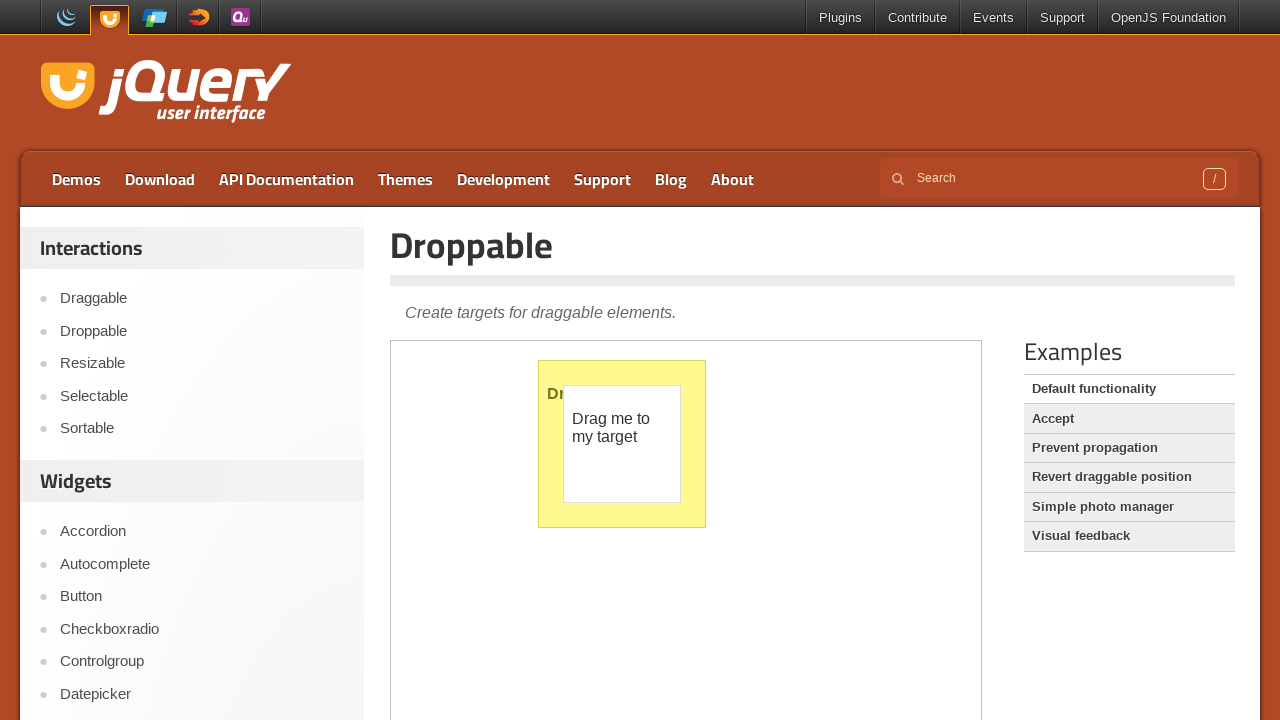